Navigates to a practice page and verifies that a specific link element has the correct href attribute pointing to the documents-request page

Starting URL: https://rahulshettyacademy.com/loginpagePractise/#

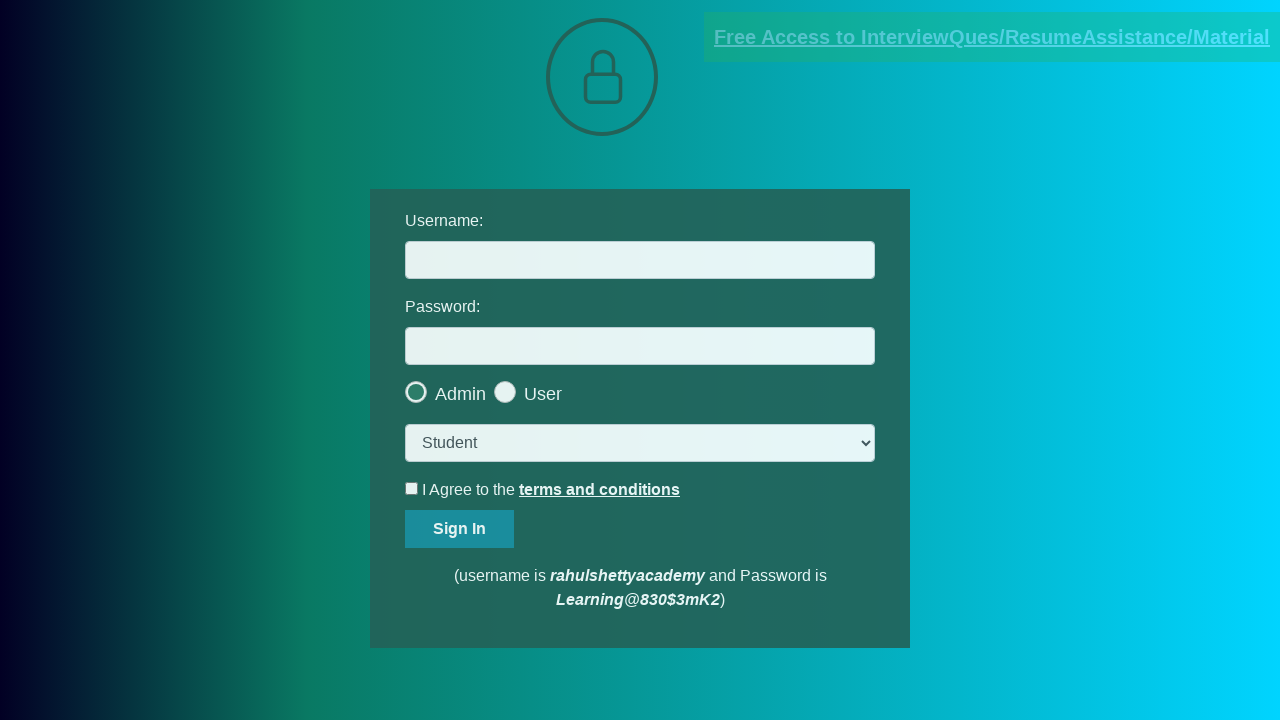

Located link element with text 'Free Access to InterviewQues/ResumeAssistance/Material'
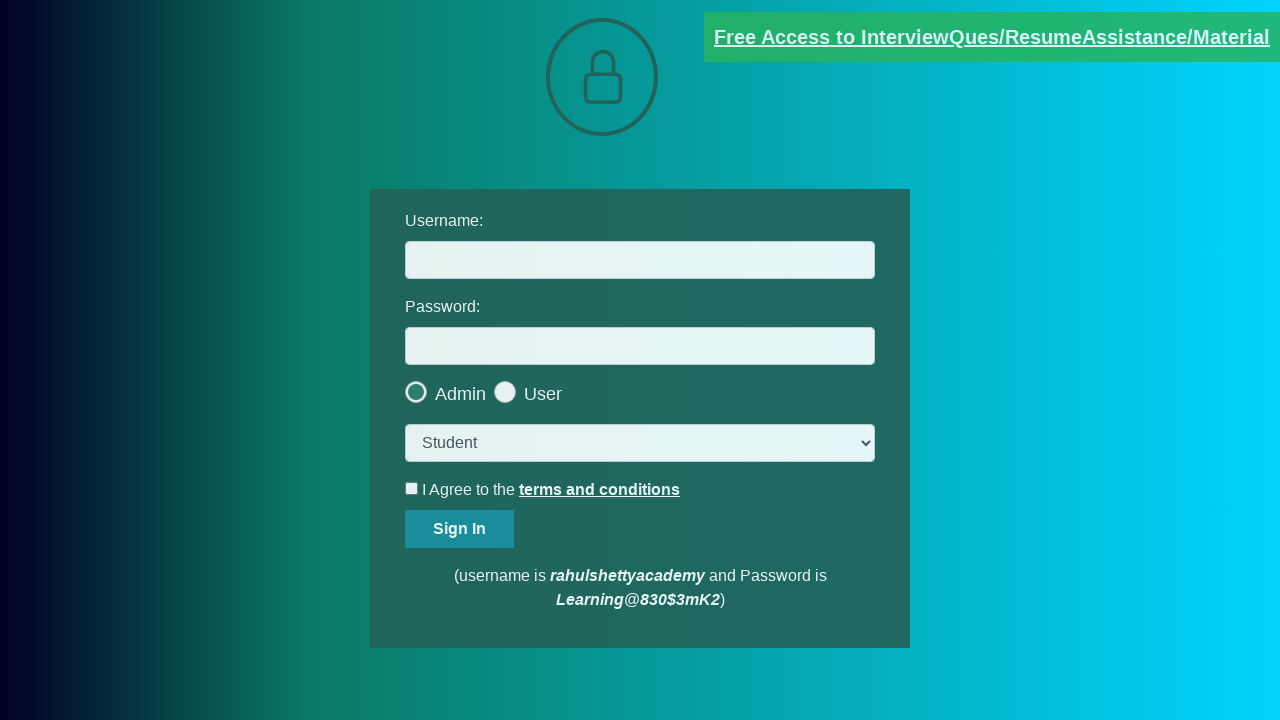

Link element became visible
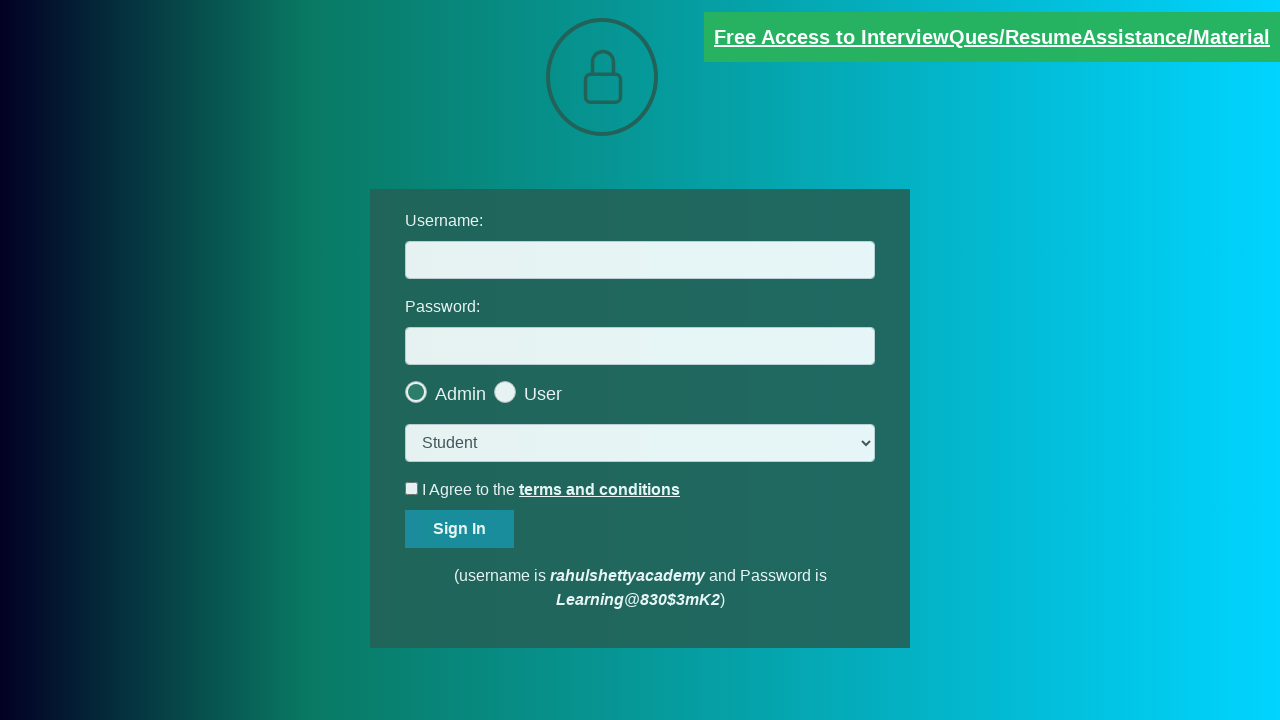

Retrieved href attribute from link element
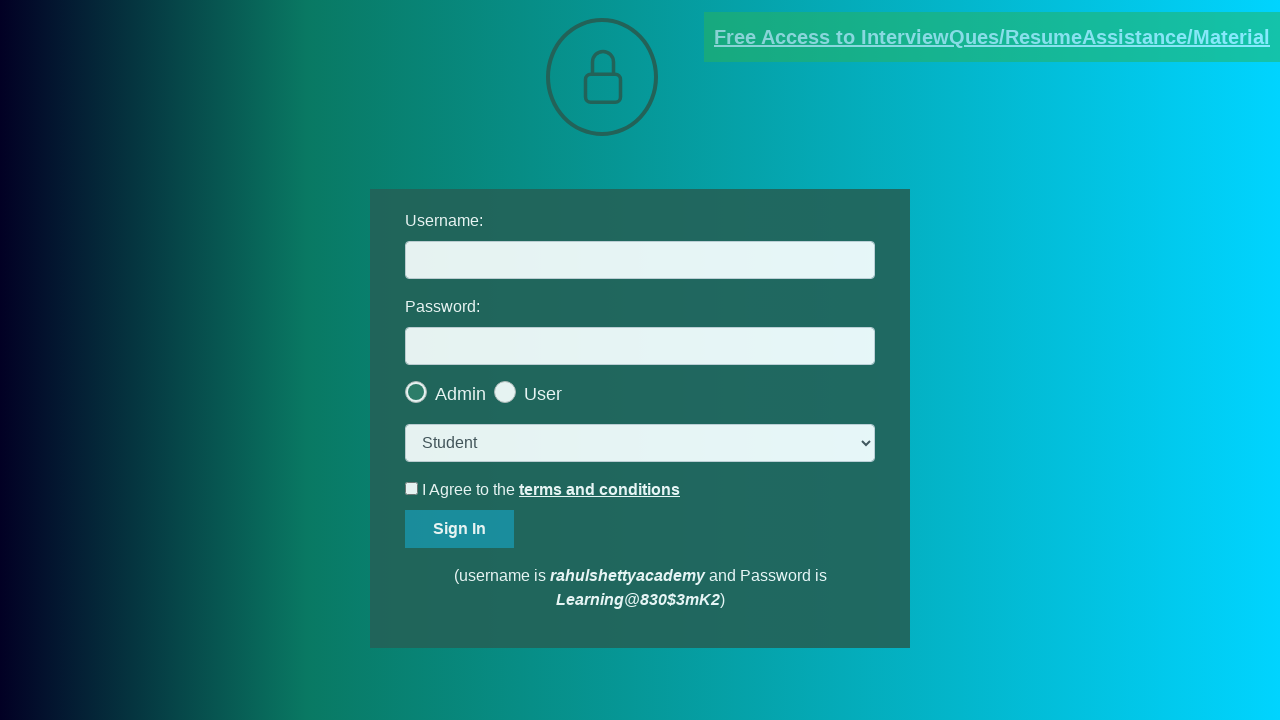

Asserted that href attribute equals 'https://rahulshettyacademy.com/documents-request'
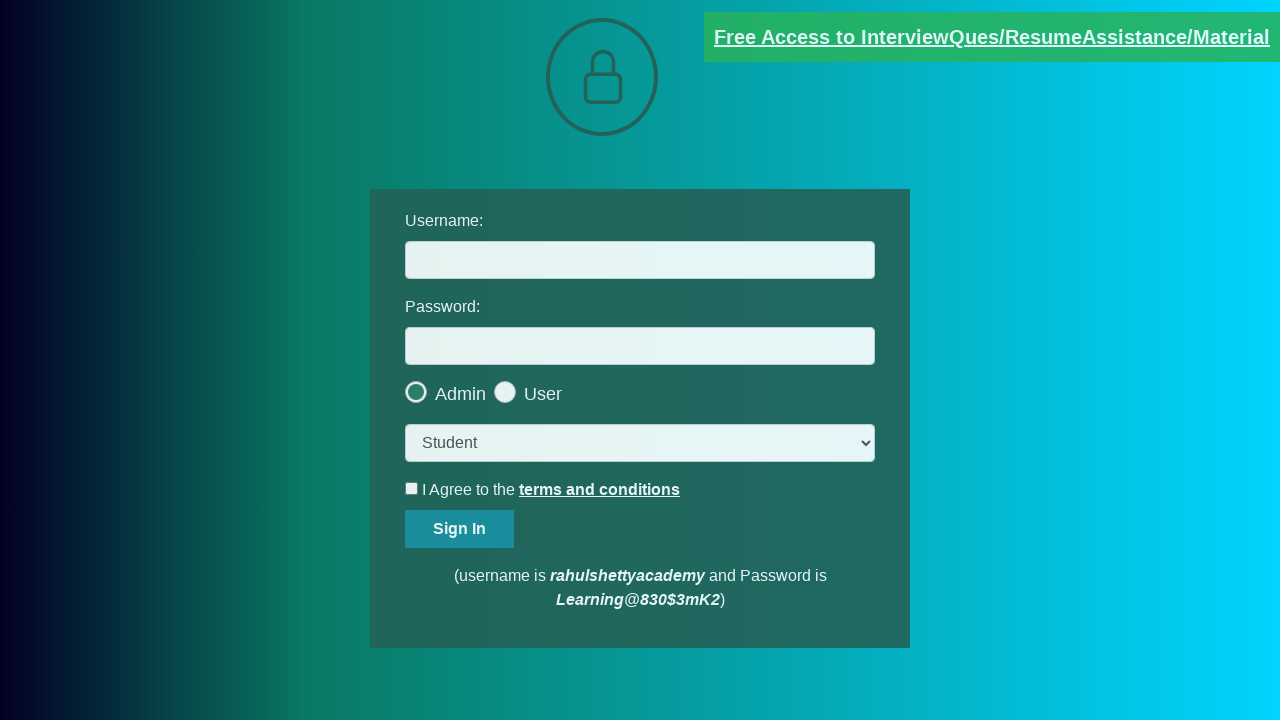

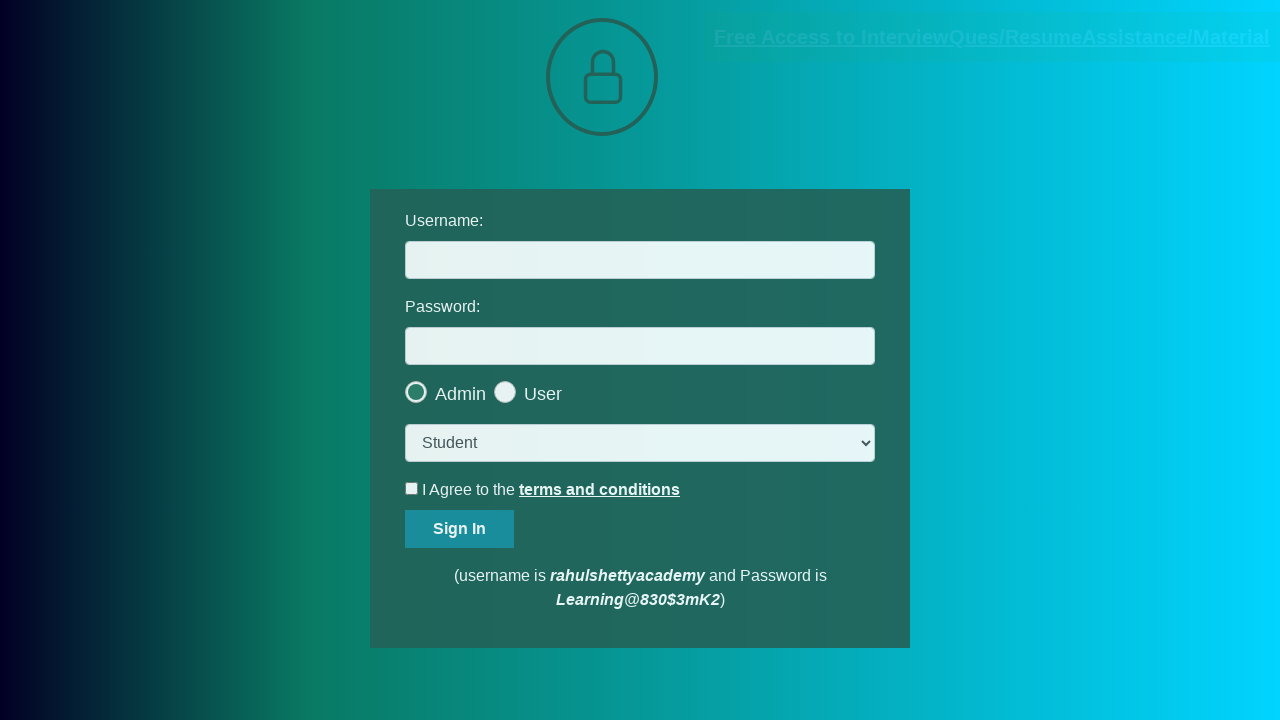